Tests the search functionality on OpenCart demo site by searching for "phone" and verifying that at least one product result is displayed.

Starting URL: https://naveenautomationlabs.com/opencart/

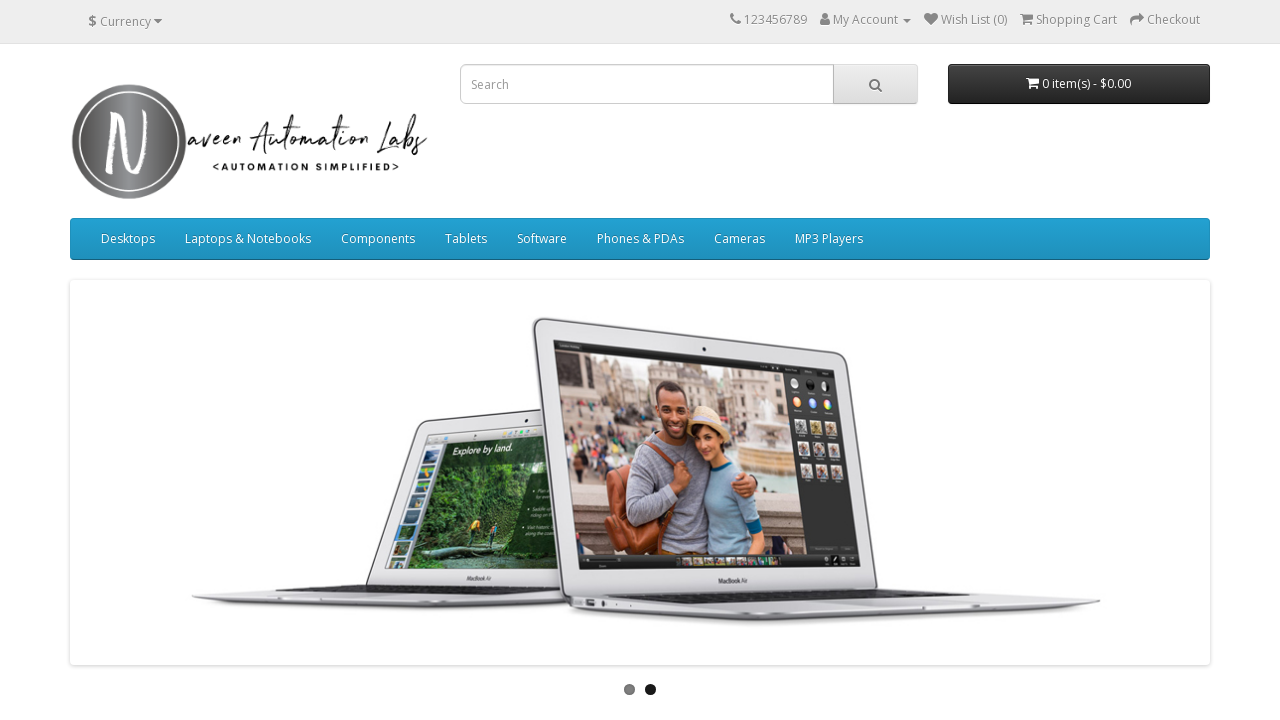

Filled search field with 'phone' on internal:attr=[placeholder="Search"i]
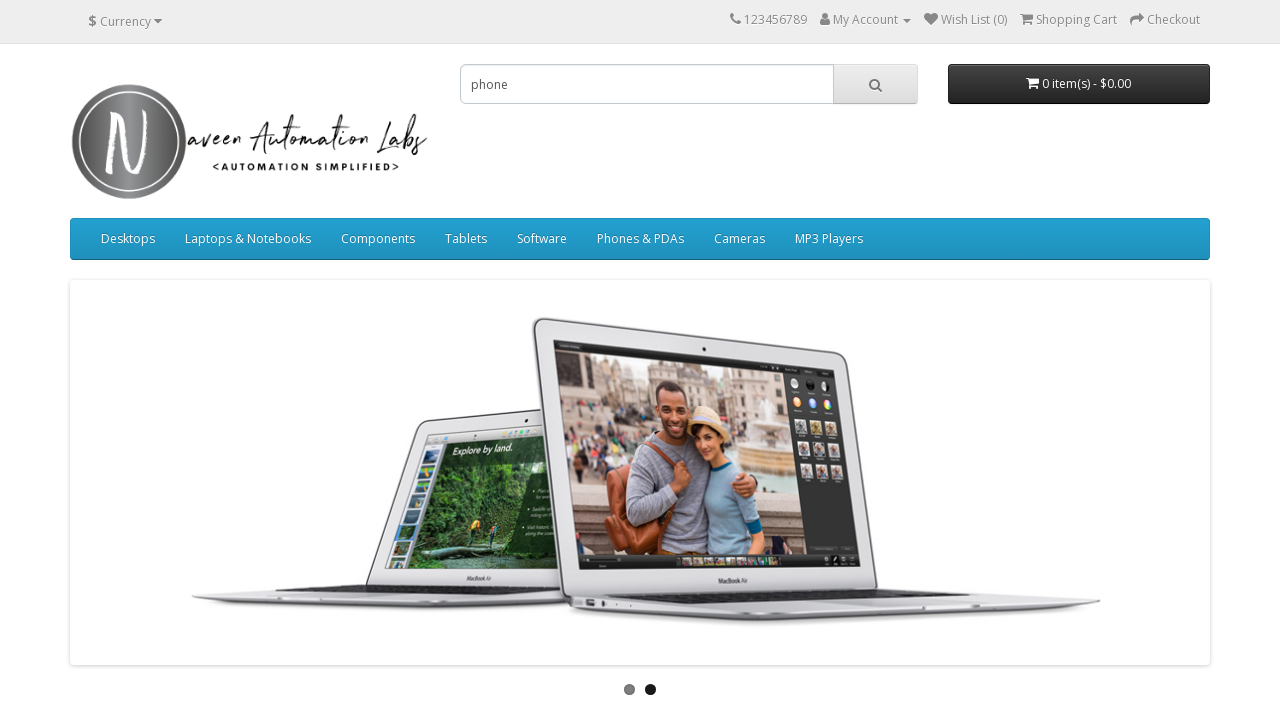

Clicked search button to search for 'phone' at (875, 85) on button > i.fa-search
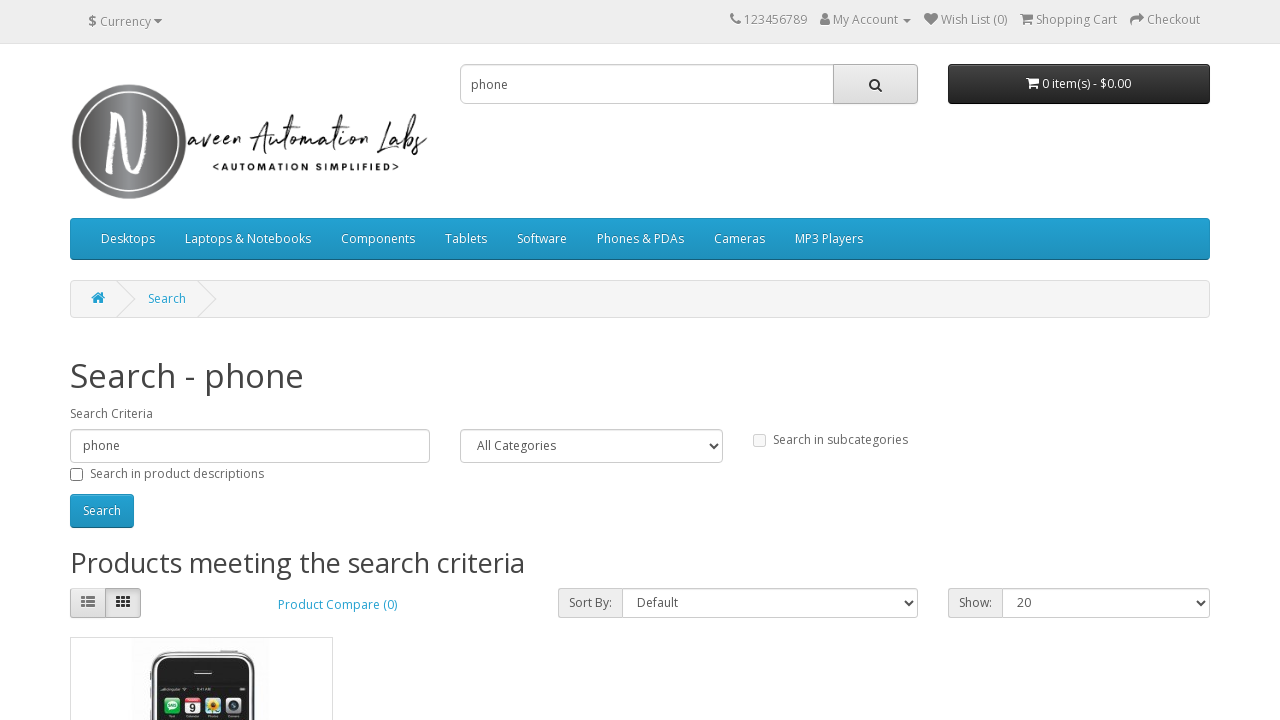

Search results loaded successfully
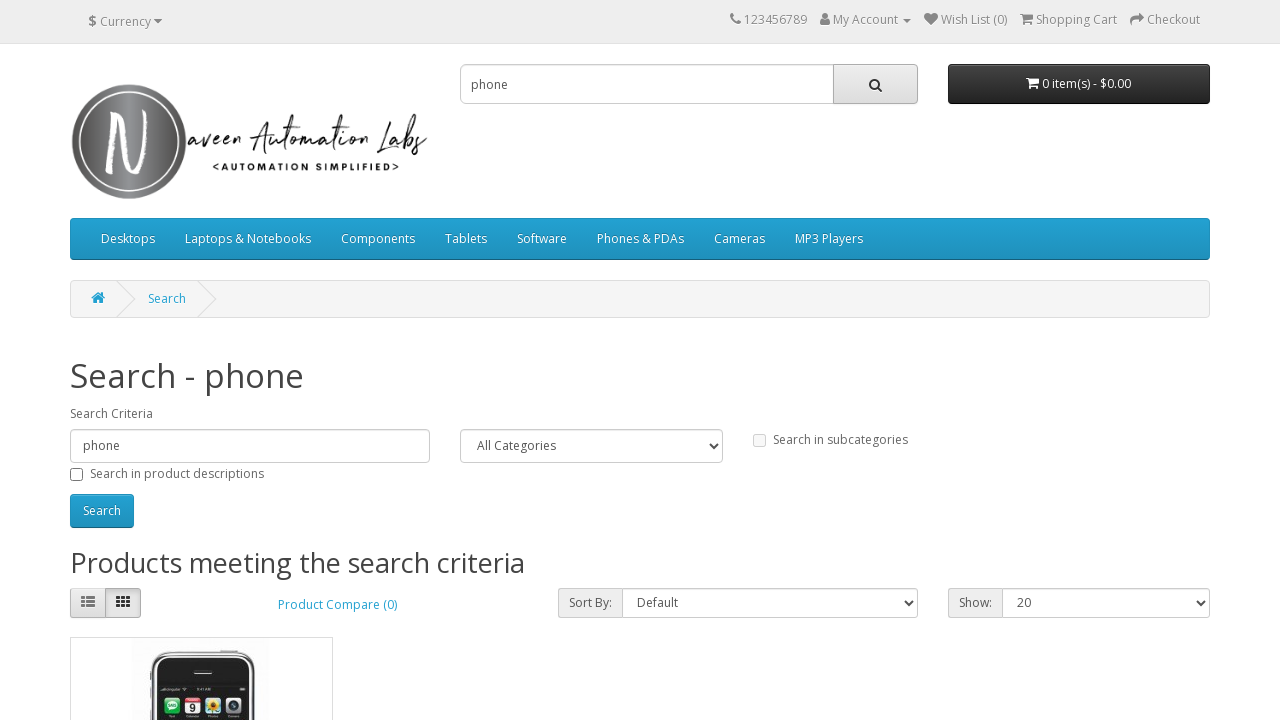

Verified that at least one product result is displayed
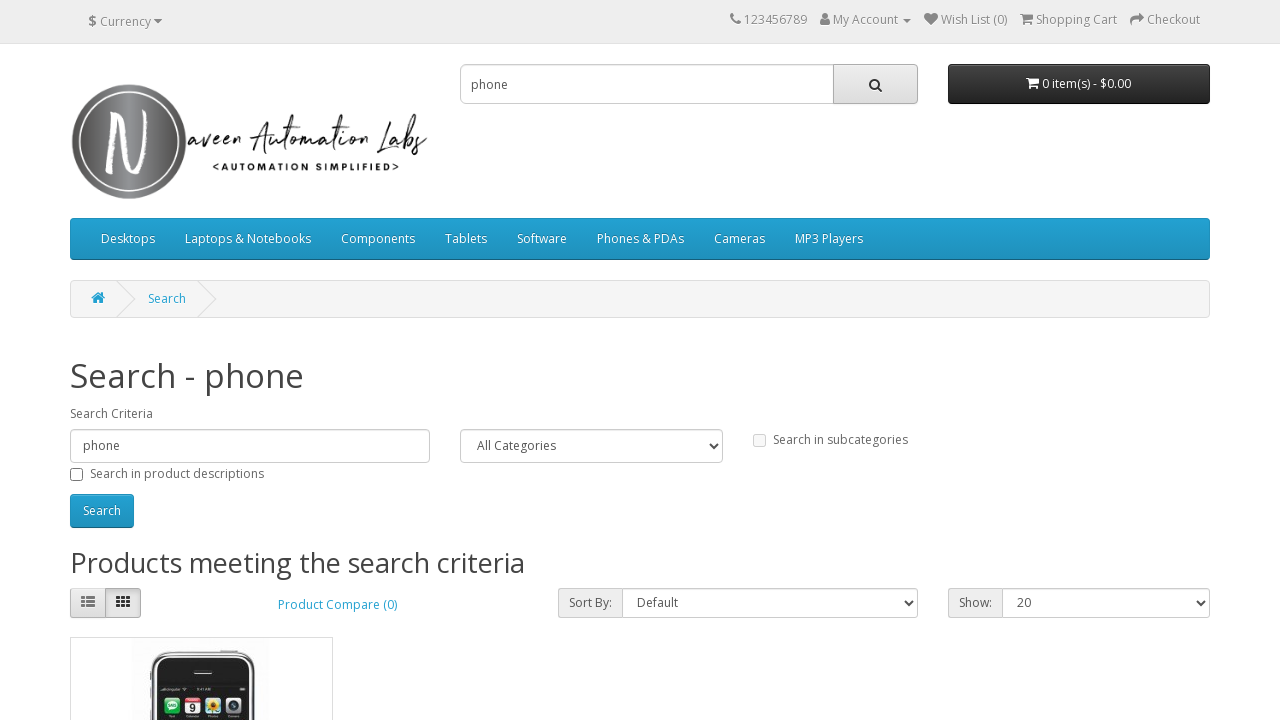

Verified 'Showing' text is visible indicating results are displayed
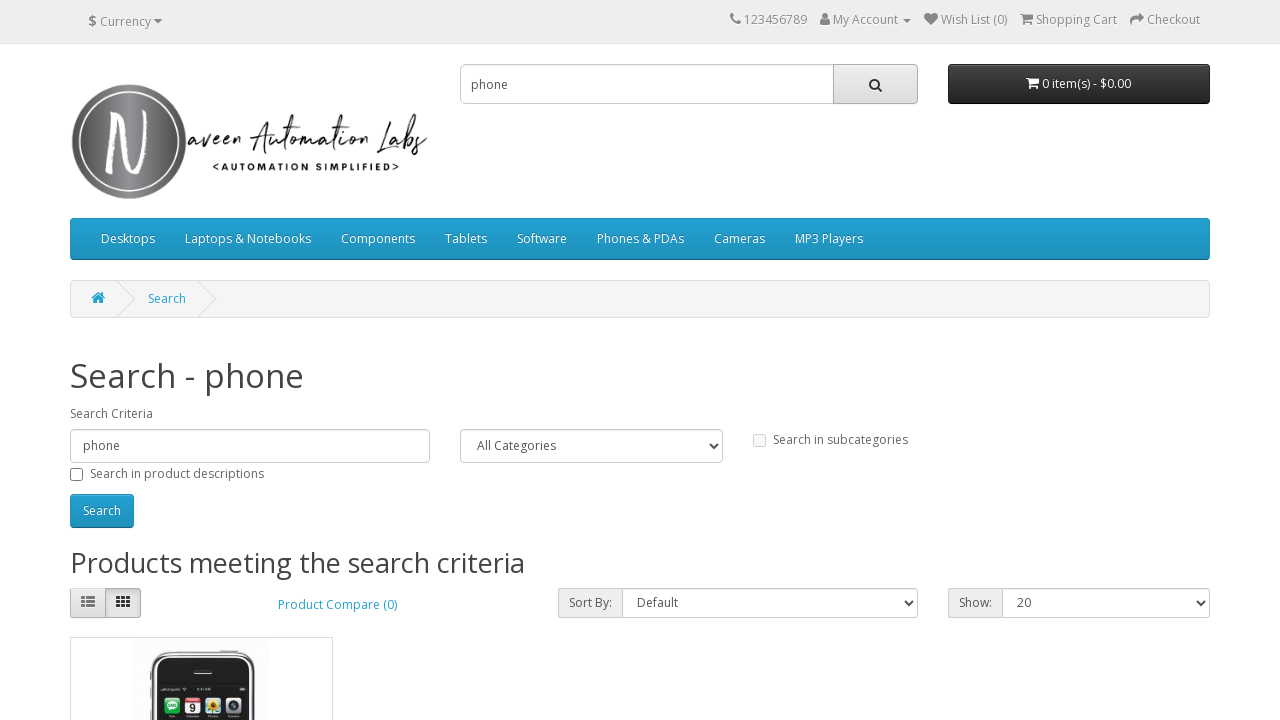

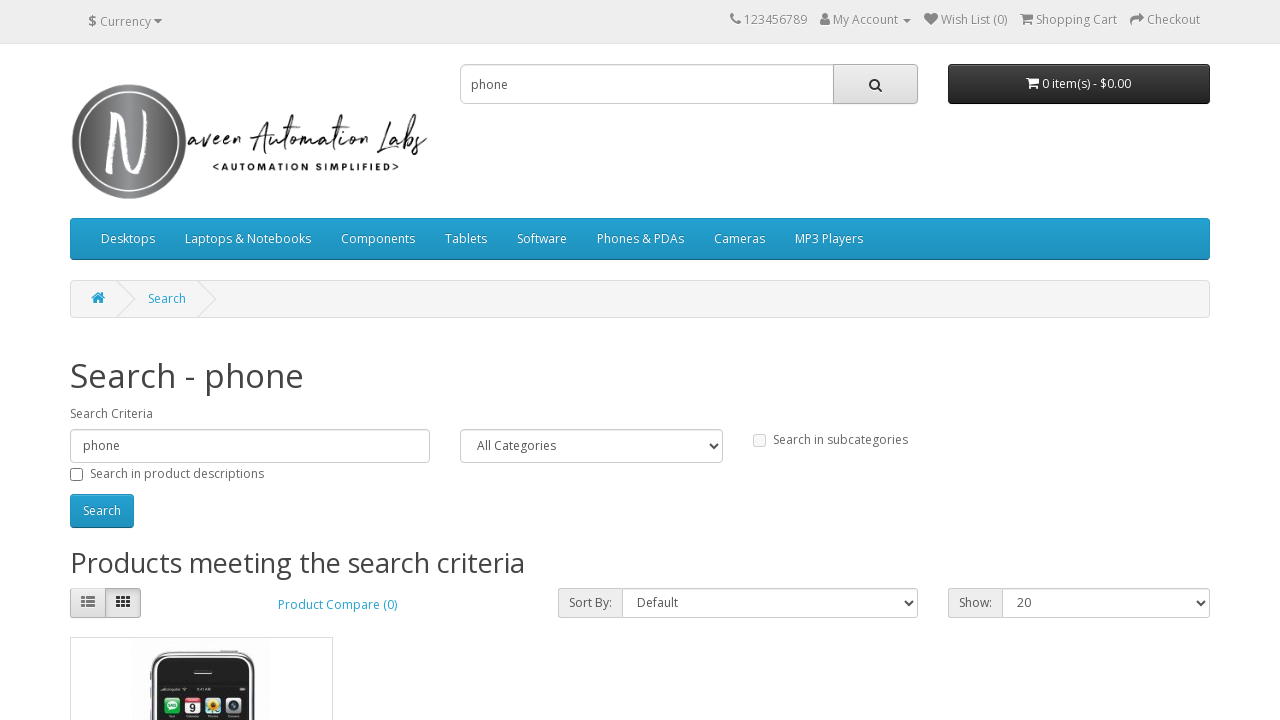